Checks the category of a domain on Trend Micro's site safety service by entering the domain URL and retrieving its categorization

Starting URL: https://global.sitesafety.trendmicro.com/

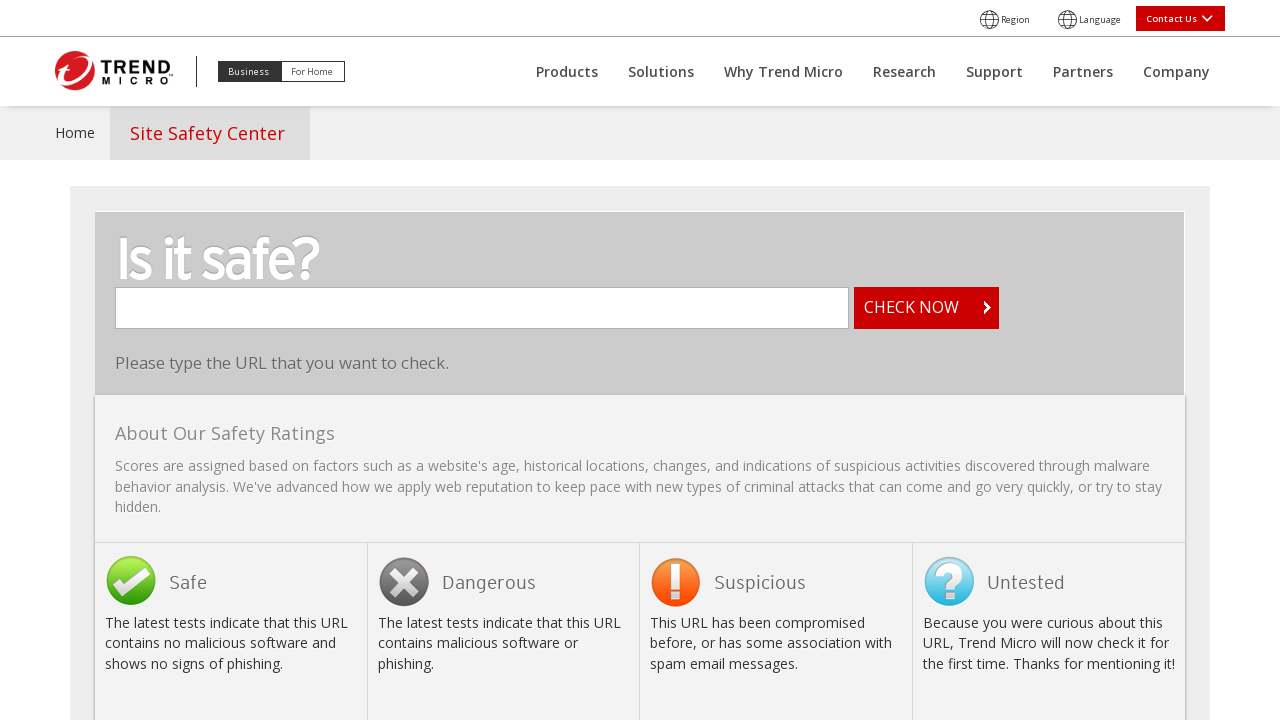

Clicked on URL input field at (482, 308) on #urlname
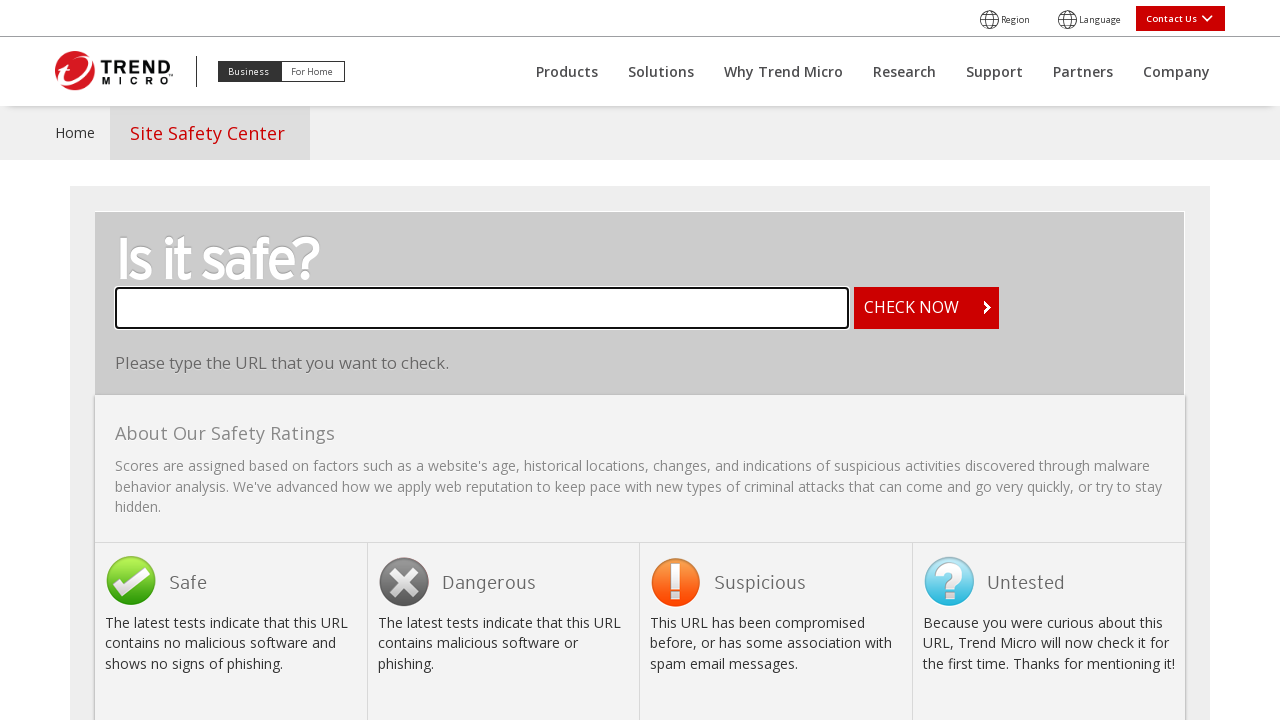

Entered domain URL 'http://example.com' in input field on #urlname
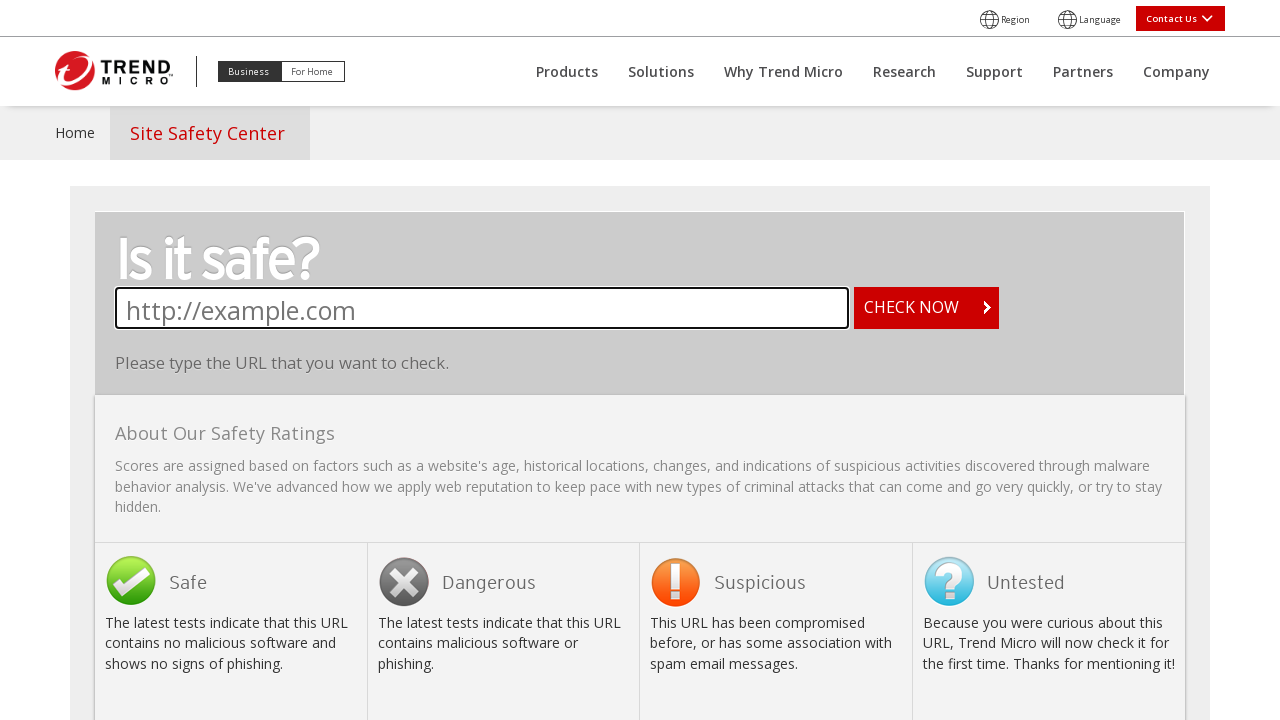

Clicked the get info button to retrieve domain category at (927, 308) on #getinfo
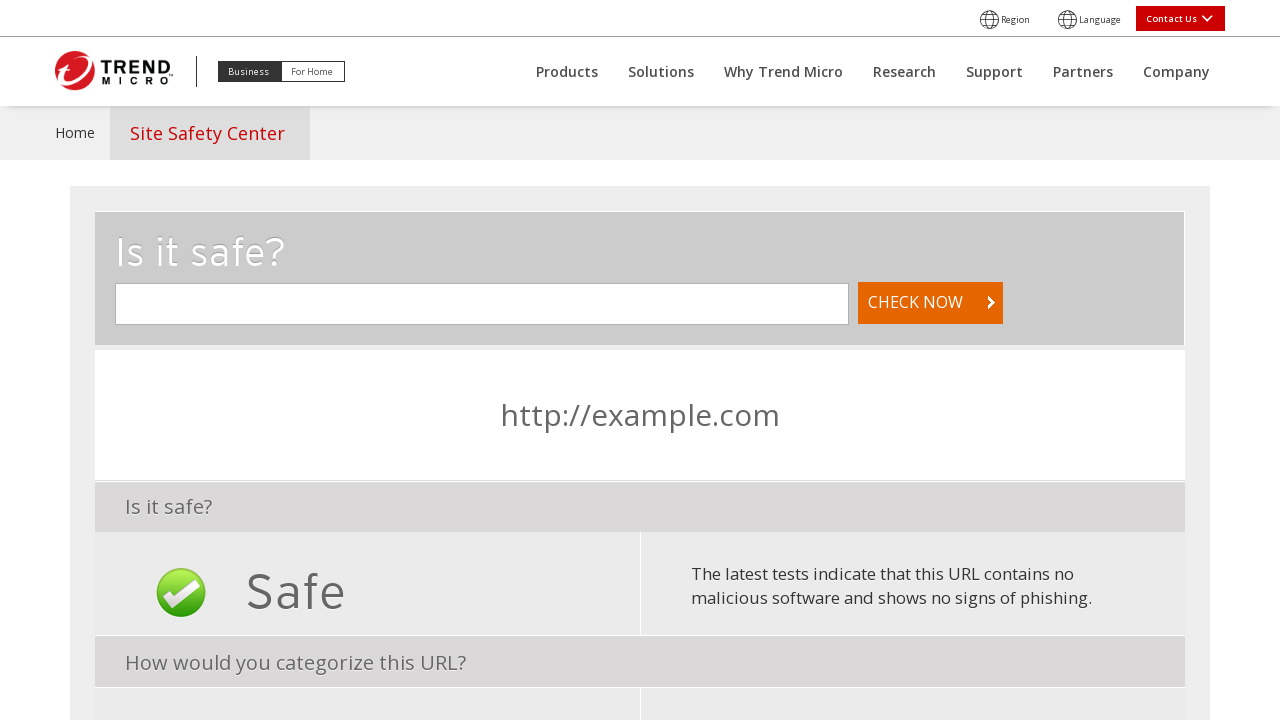

Category result appeared on the page
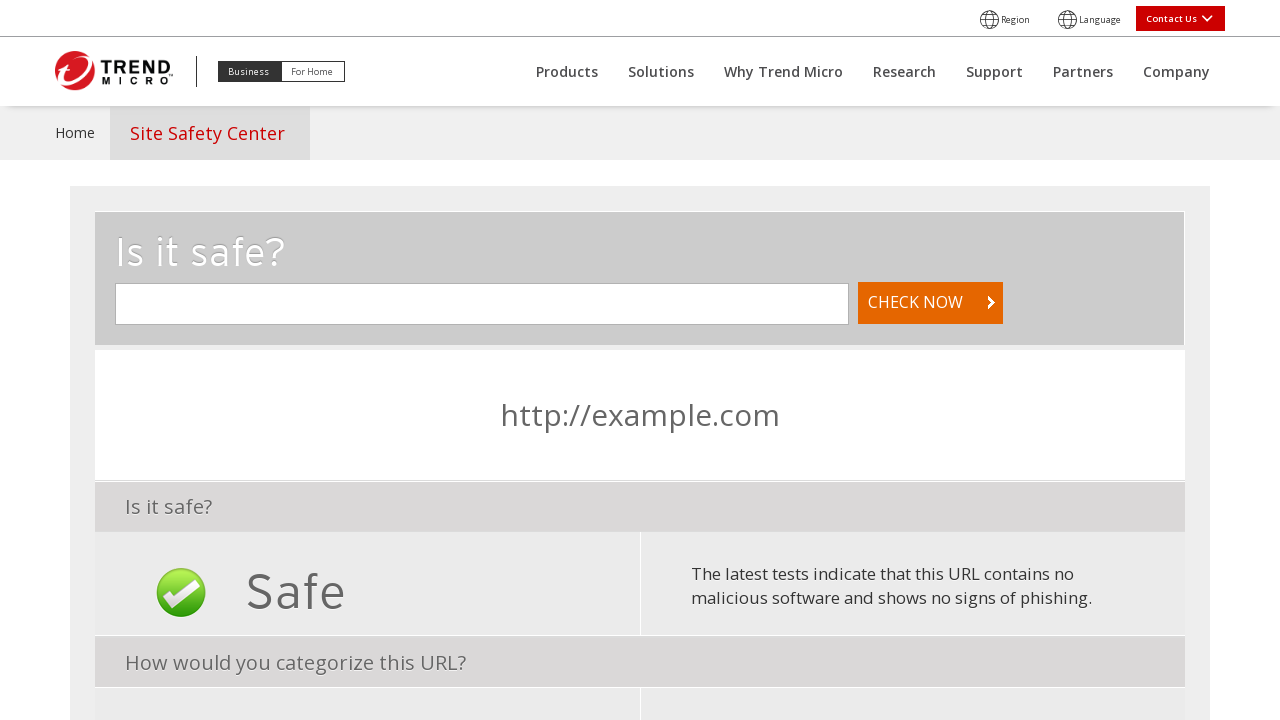

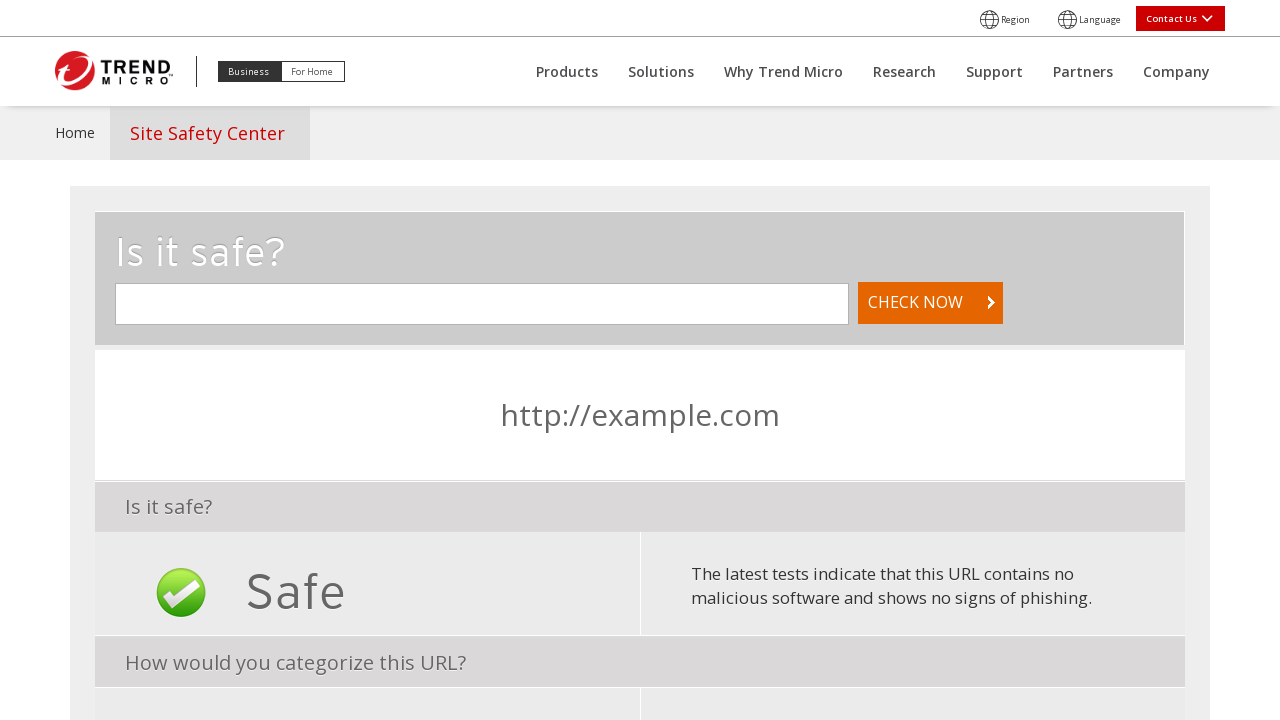